Tests iframe interaction by switching to iframe, navigating within it, and handling an alert

Starting URL: https://automationtesting.co.uk/iframes.html

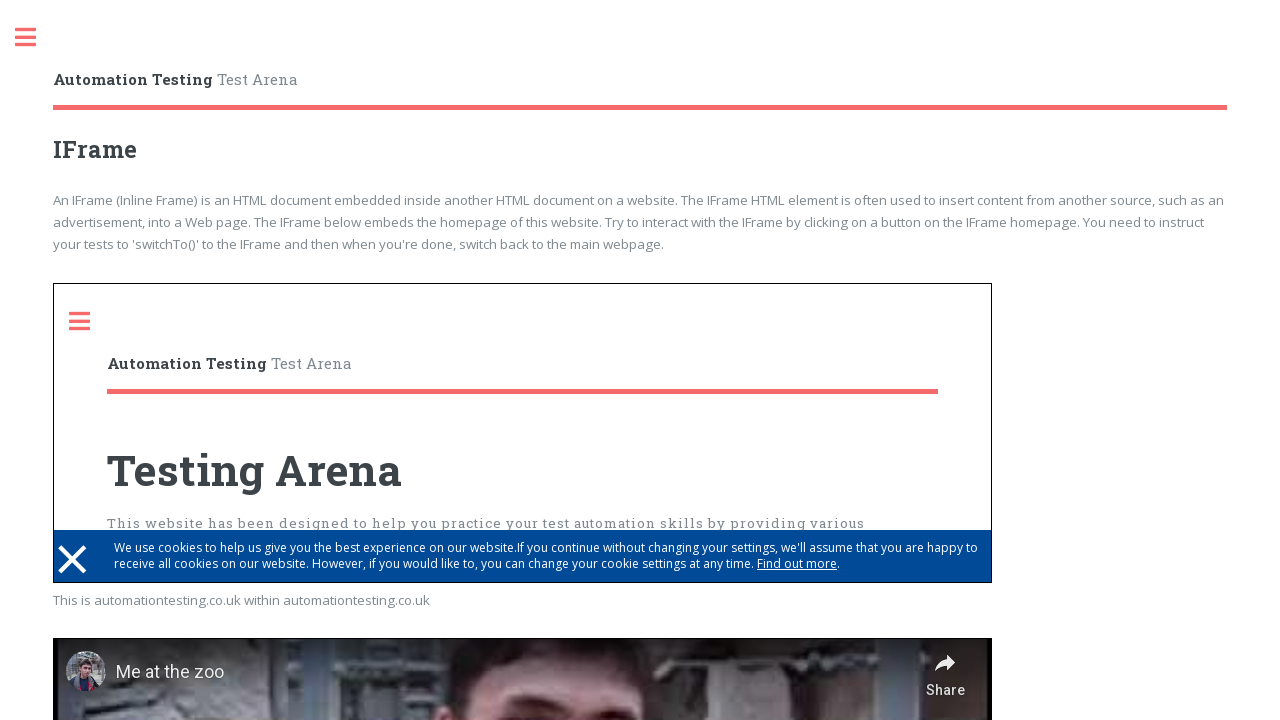

Located the first iframe on the page
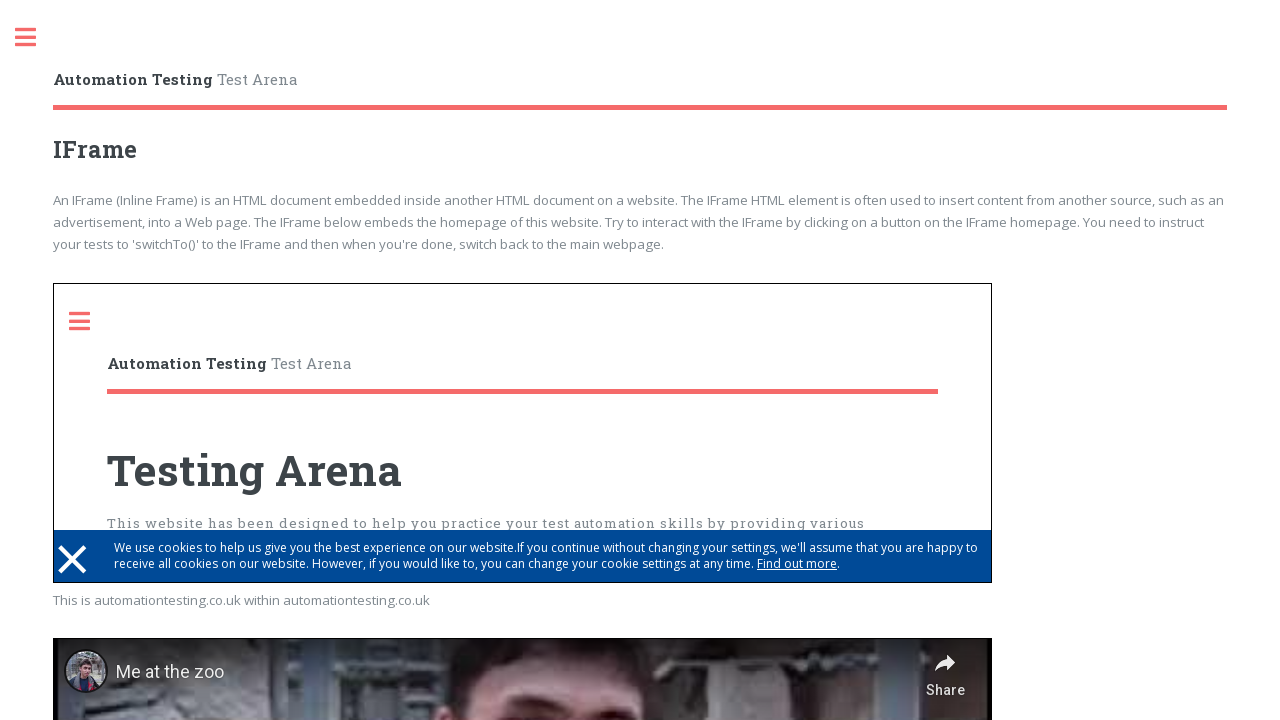

Clicked sidebar link within iframe at (90, 321) on iframe >> nth=0 >> internal:control=enter-frame >> a[href='#sidebar']
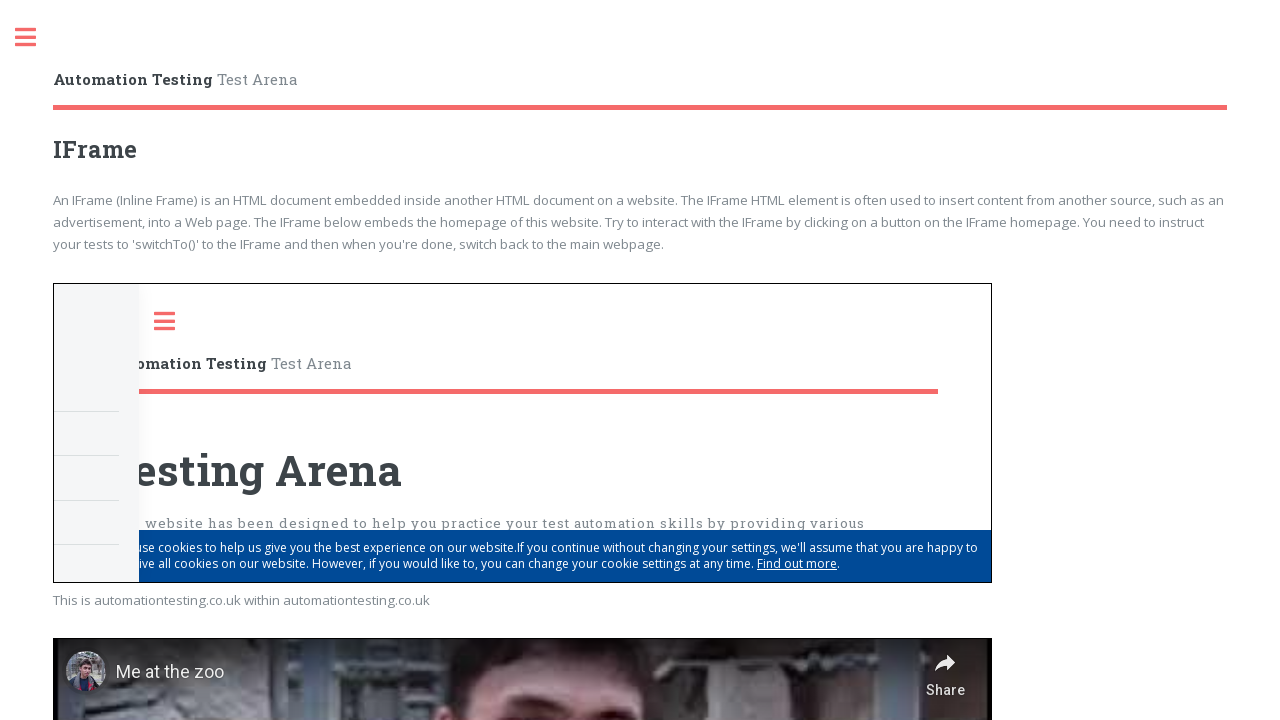

Clicked popups link within iframe at (198, 299) on iframe >> nth=0 >> internal:control=enter-frame >> a[href='popups.html']
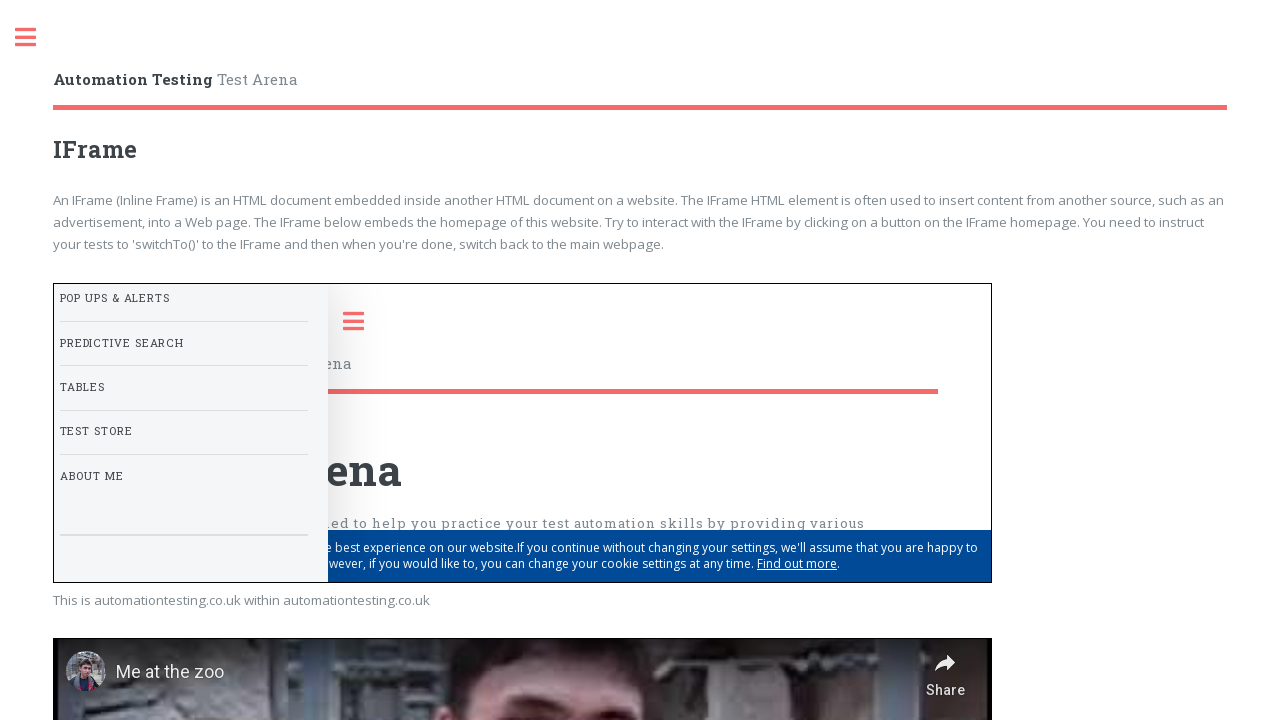

Clicked button to trigger alert within iframe at (182, 496) on iframe >> nth=0 >> internal:control=enter-frame >> div.row:nth-of-type(2) button
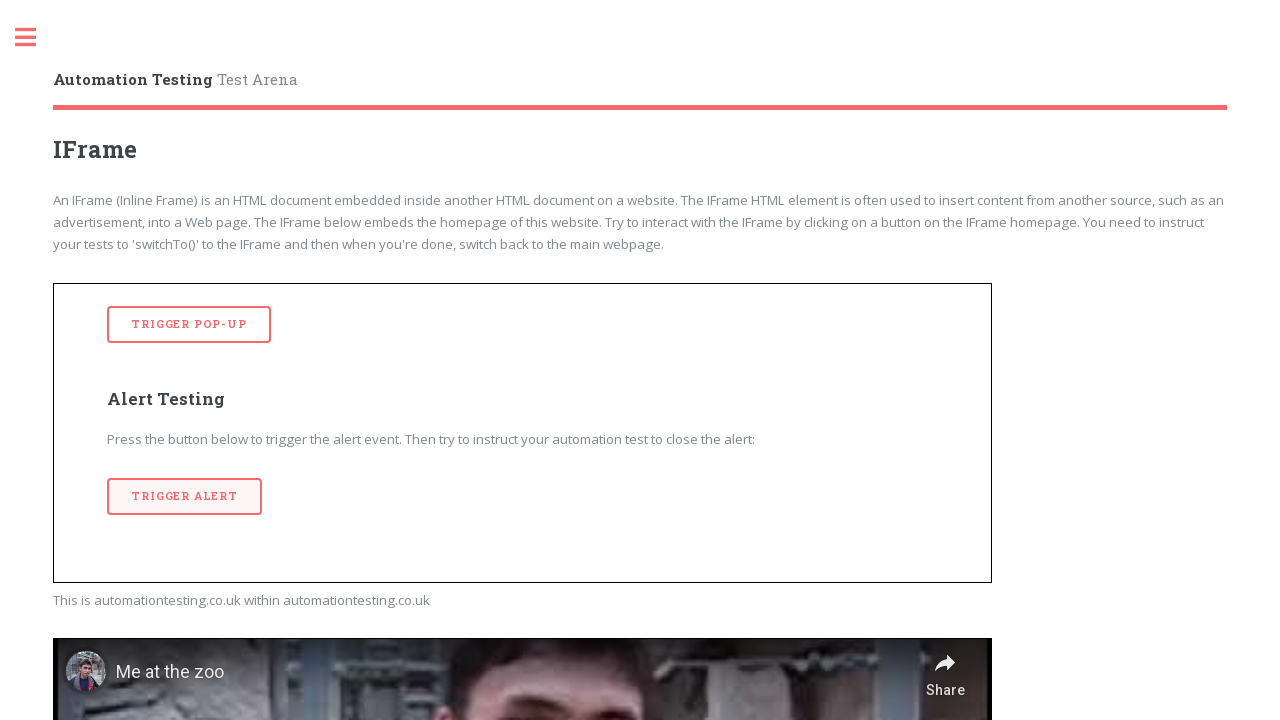

Set up dialog handler to accept alerts
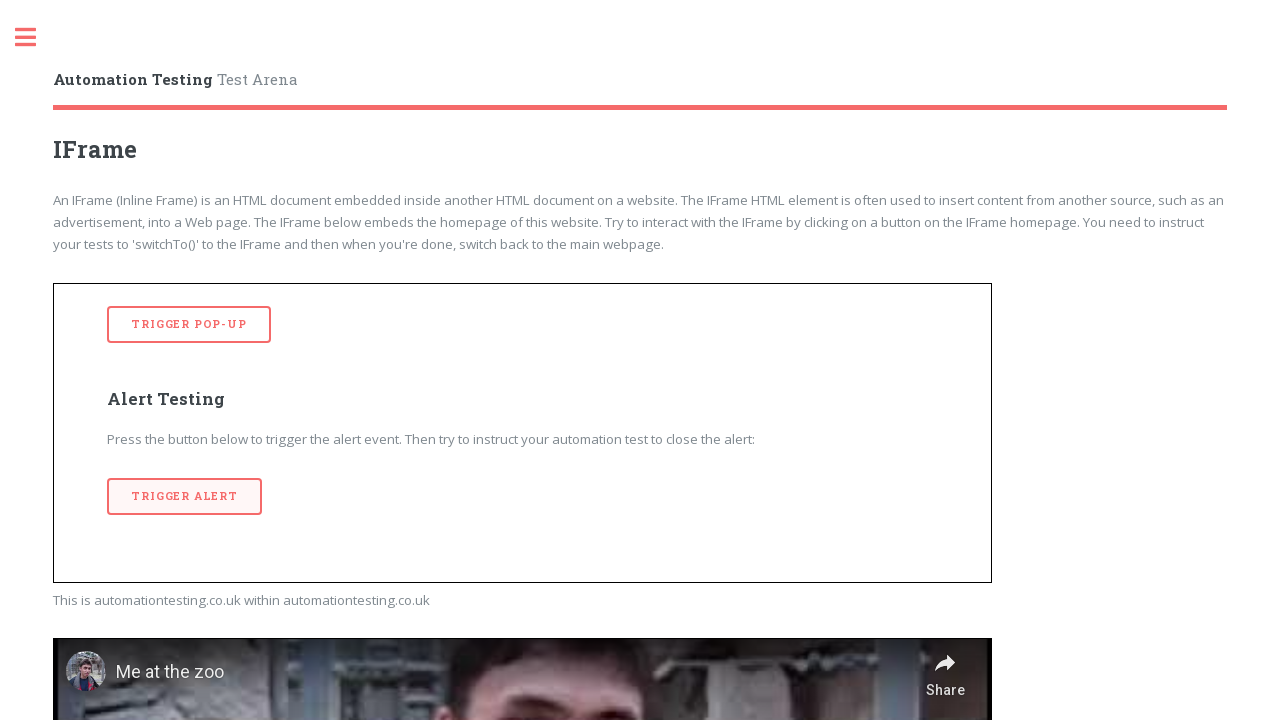

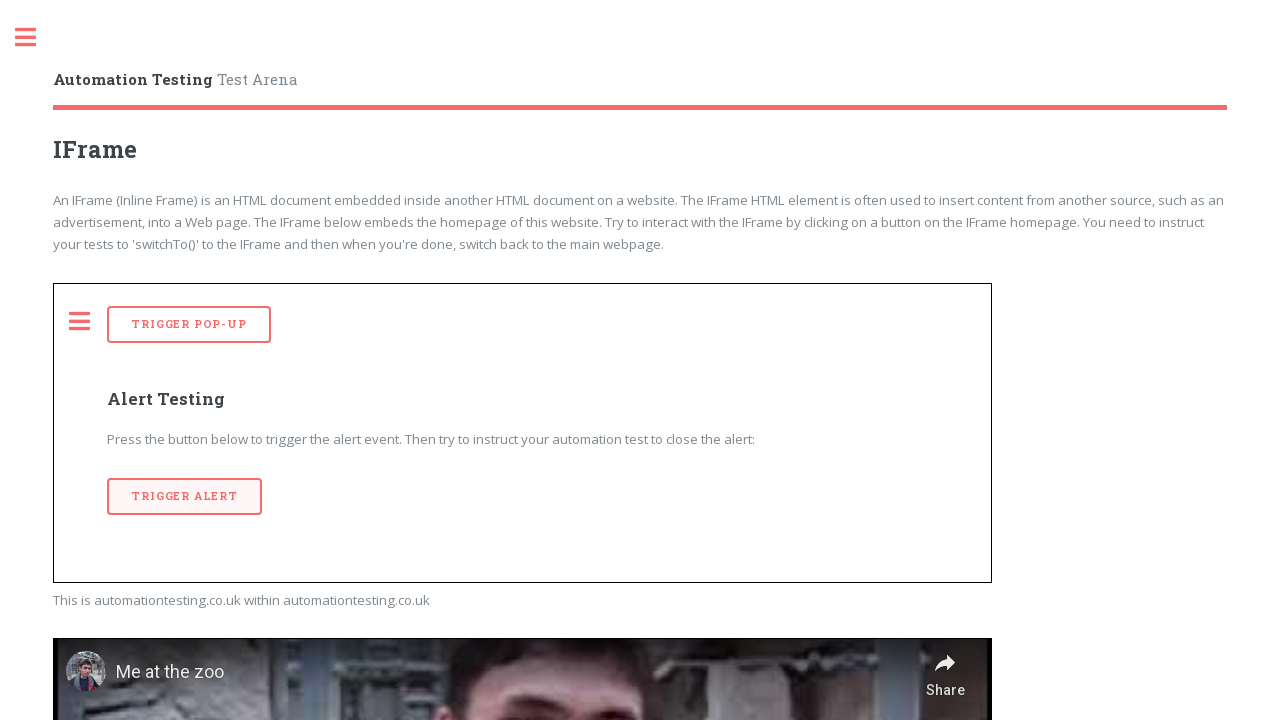